Tests scrolling to a dynamically selected element on the page and clicking it to verify the interaction

Starting URL: https://www.selenium.dev/selenium/web/scroll.html

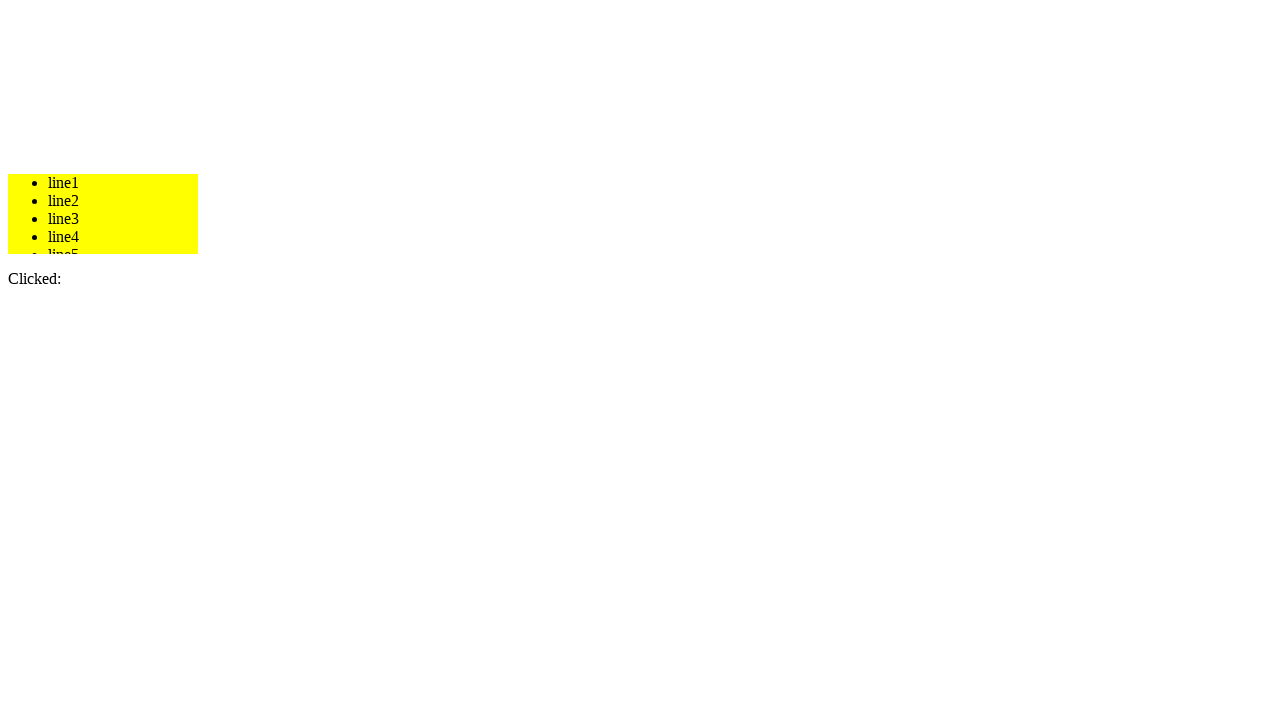

Generated random line number 8, dynamic ID: line8
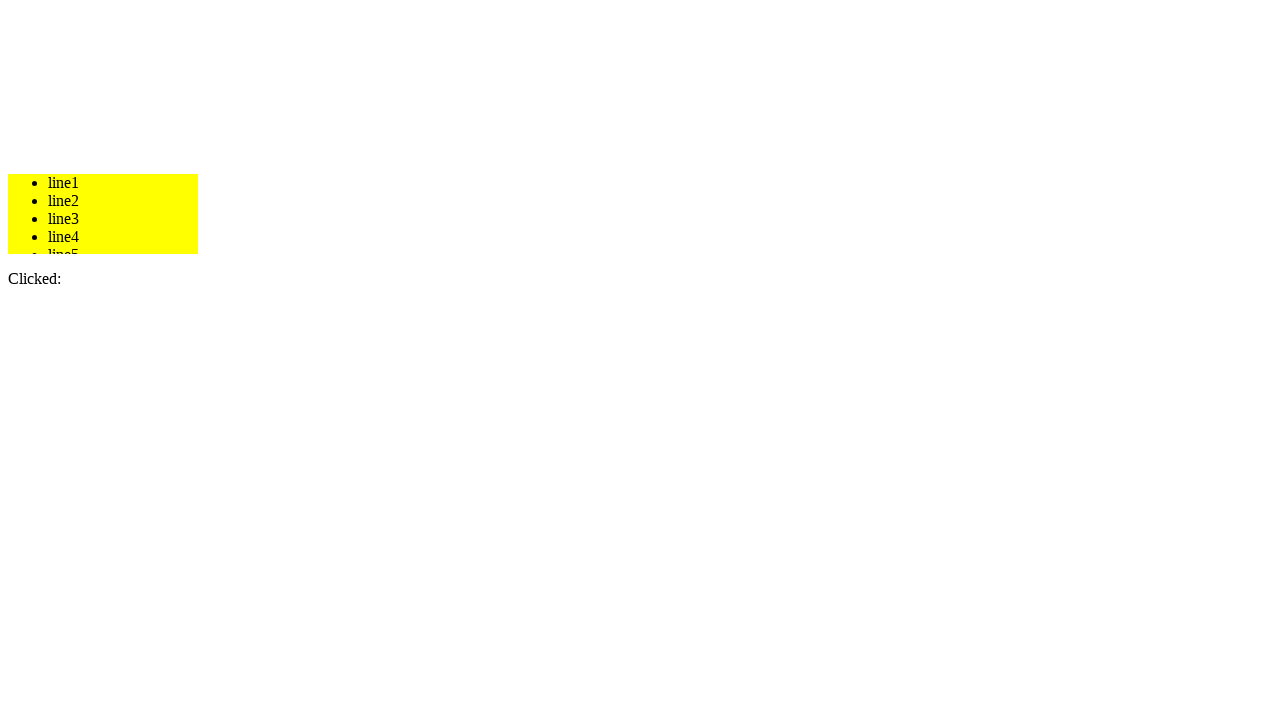

Scrolled to dynamically selected element with ID 'line8'
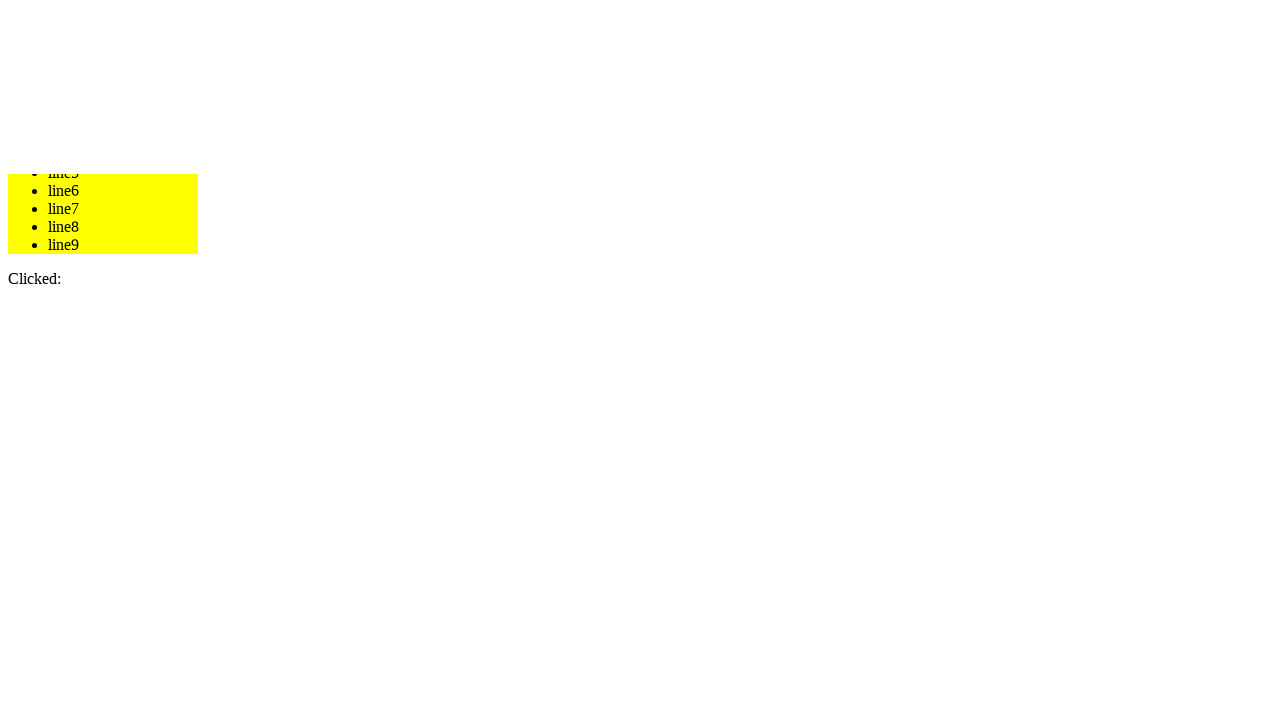

Clicked on the element with ID 'line8' at (123, 227) on #line8
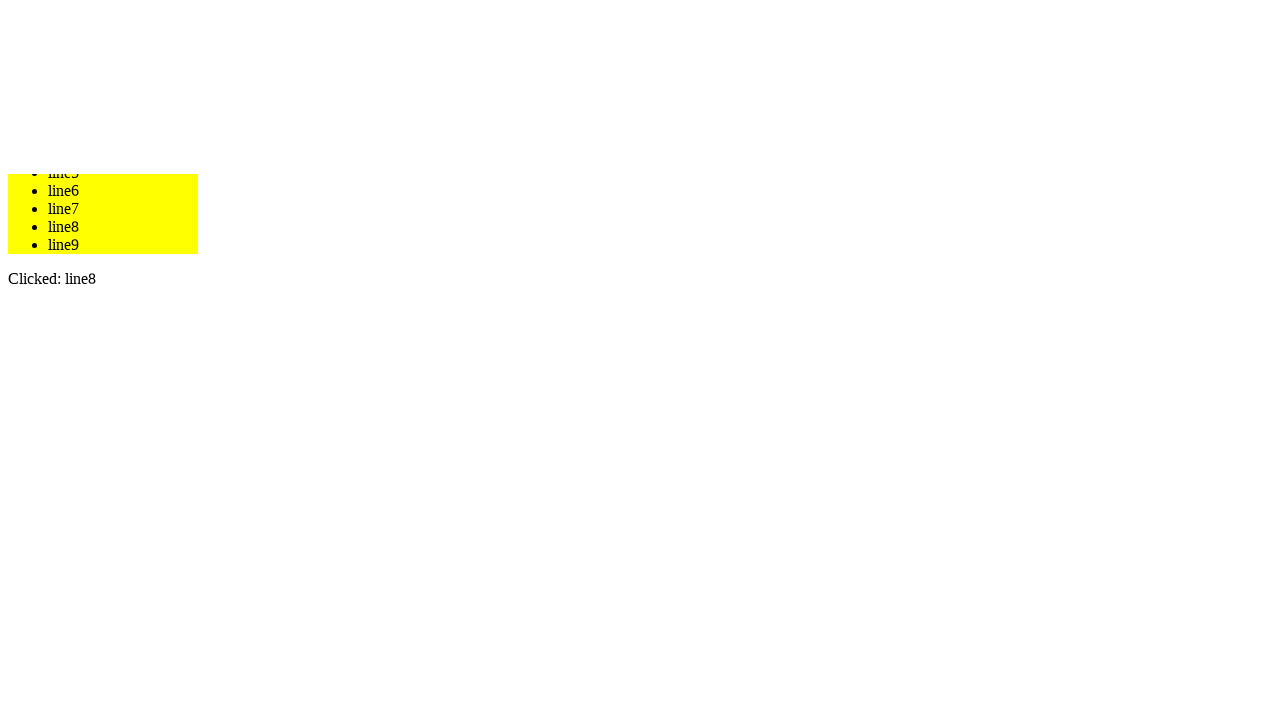

Retrieved clicked text: 'line8'
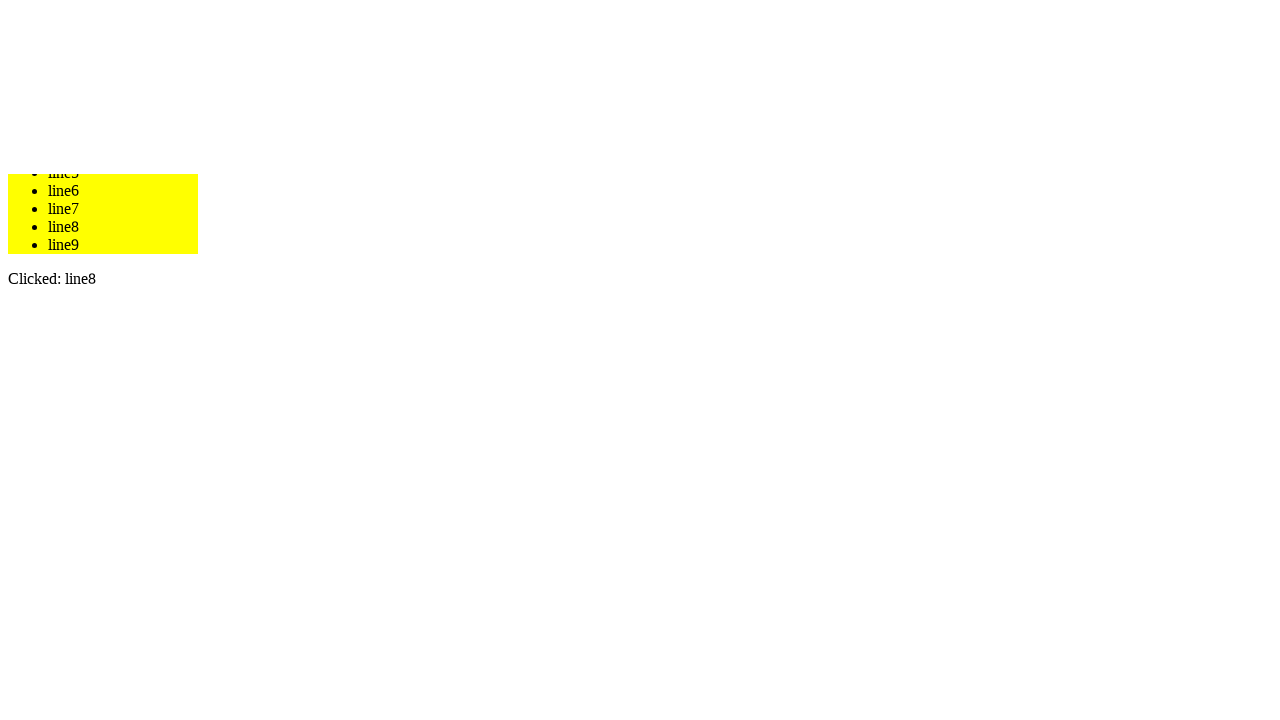

Verified that clicked text 'line8' matches dynamic ID 'line8'
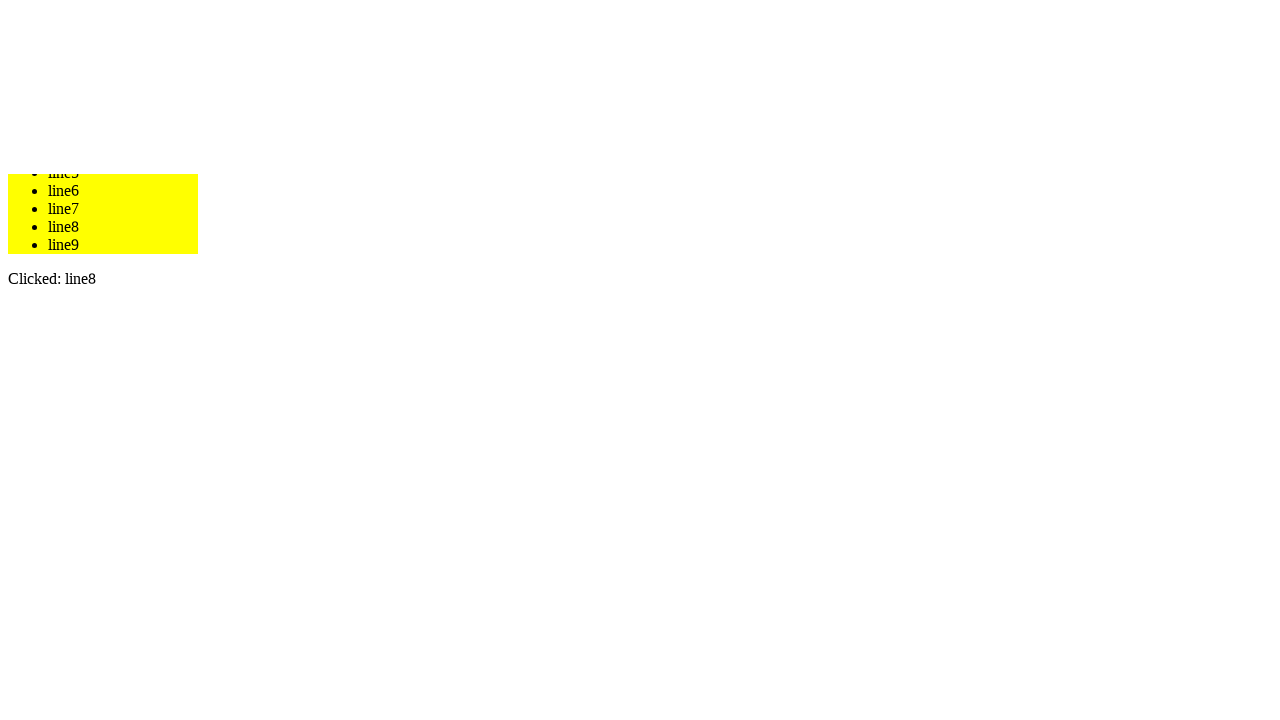

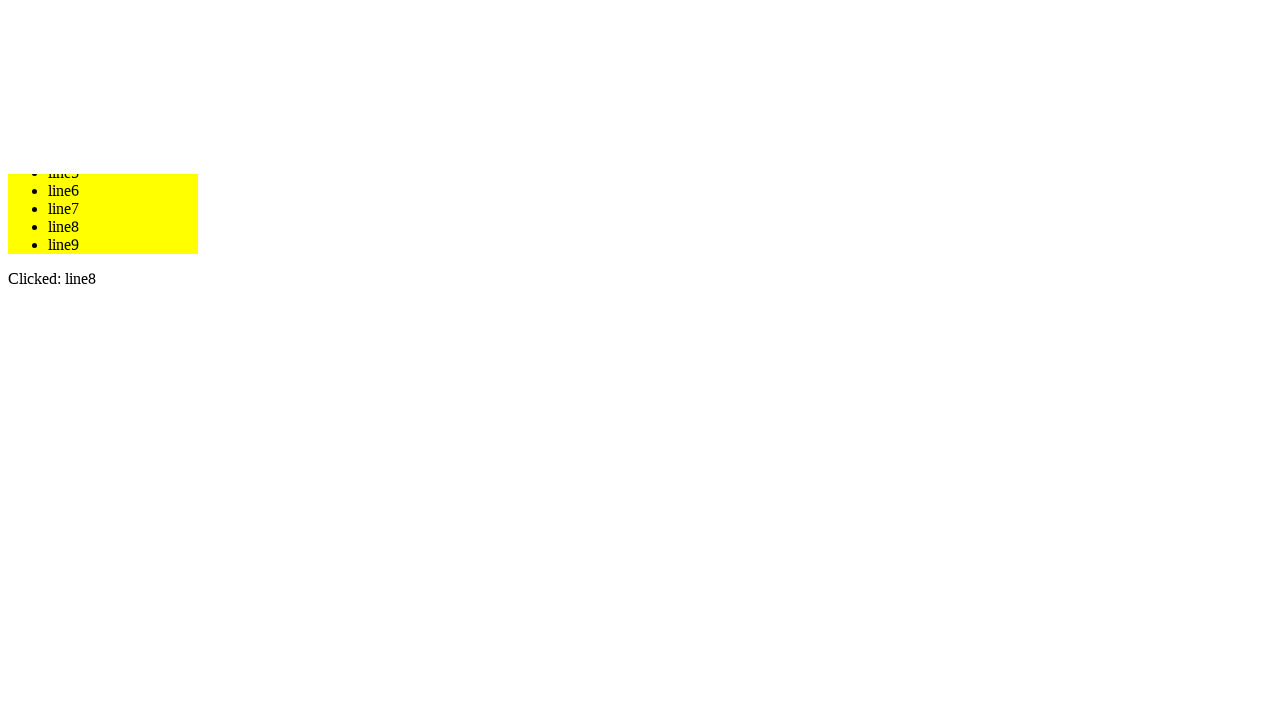